Solves a math captcha by reading a value, calculating a mathematical function, filling the answer, and selecting checkboxes and radio buttons

Starting URL: http://suninjuly.github.io/math.html

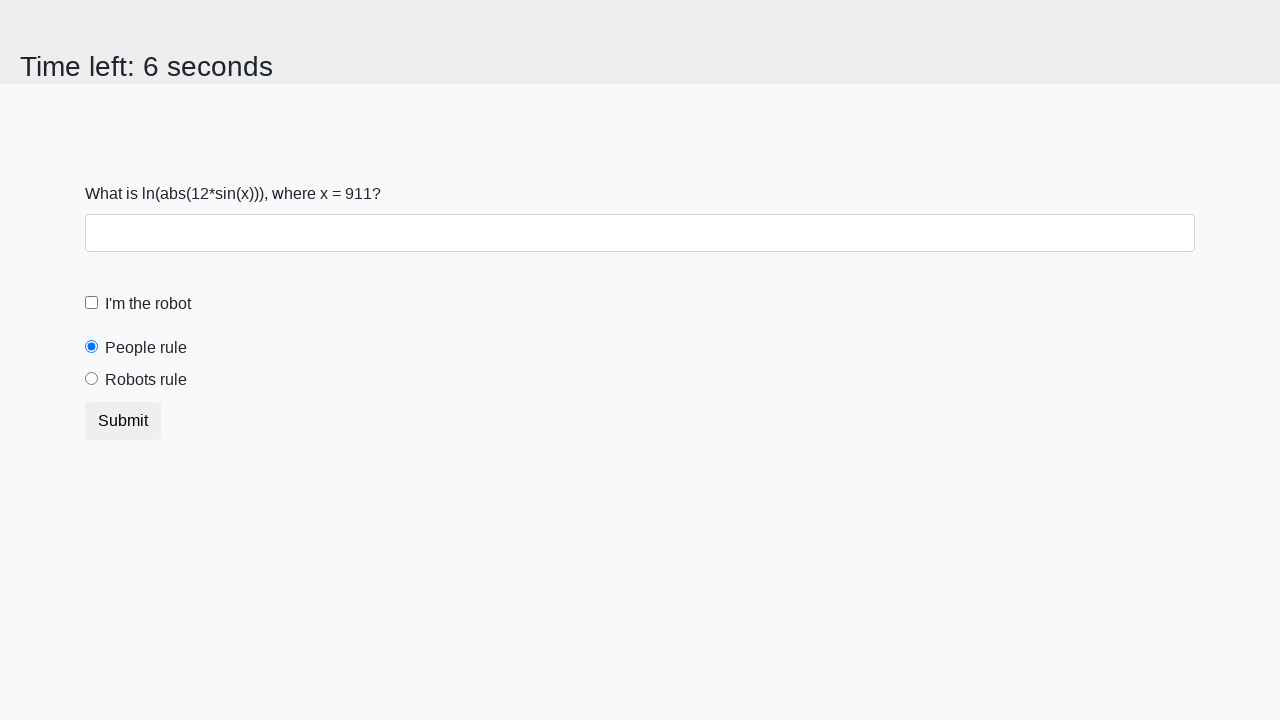

Read the x value from the math captcha
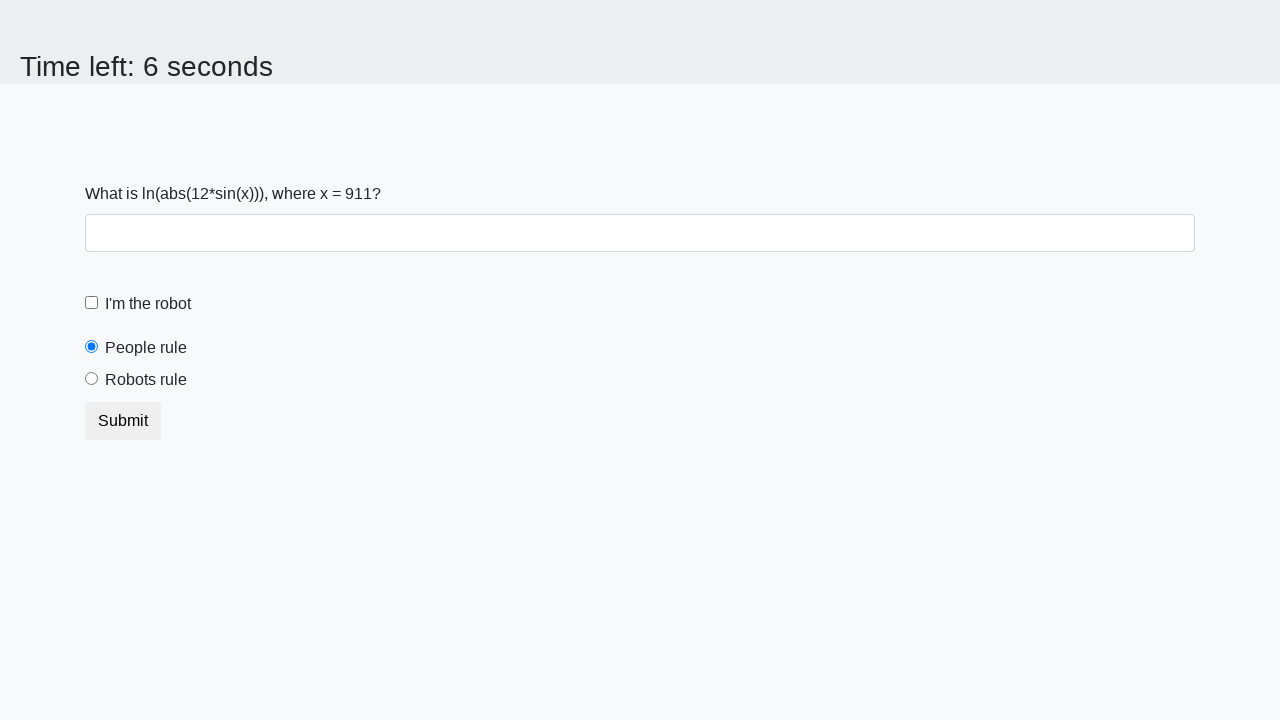

Calculated the mathematical function result: log(abs(12*sin(x)))
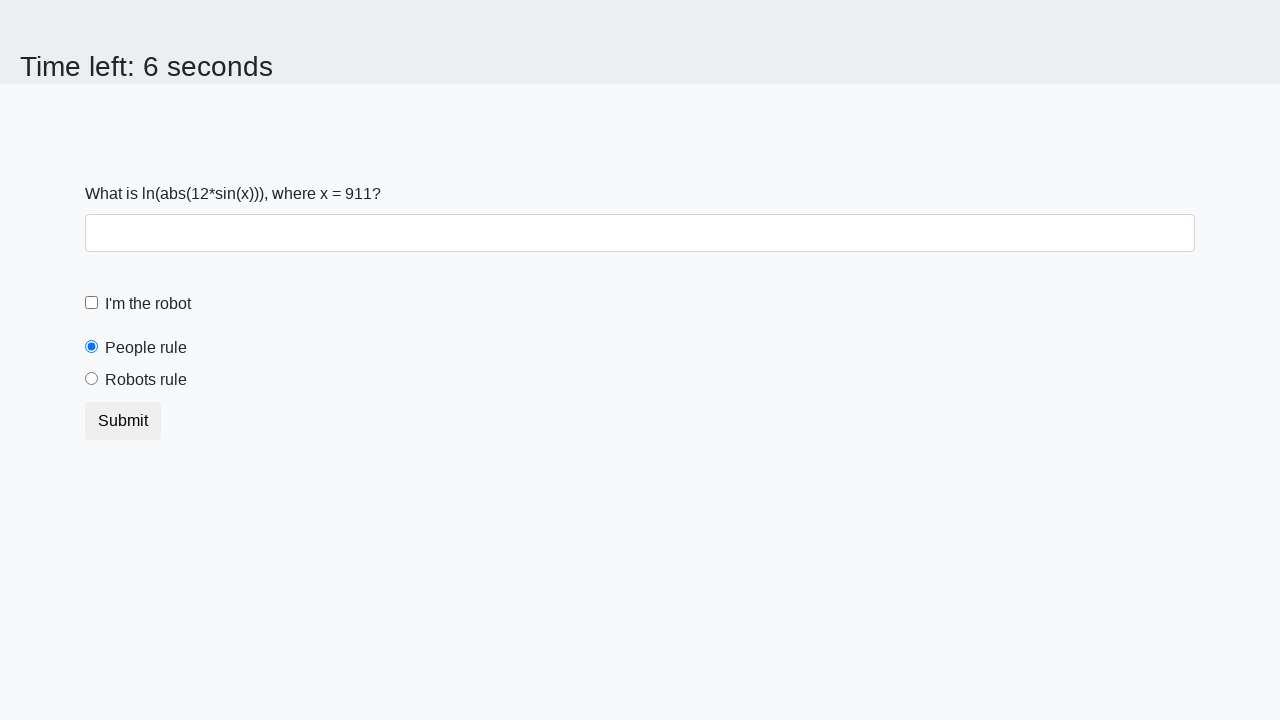

Filled the answer field with the calculated result on #answer
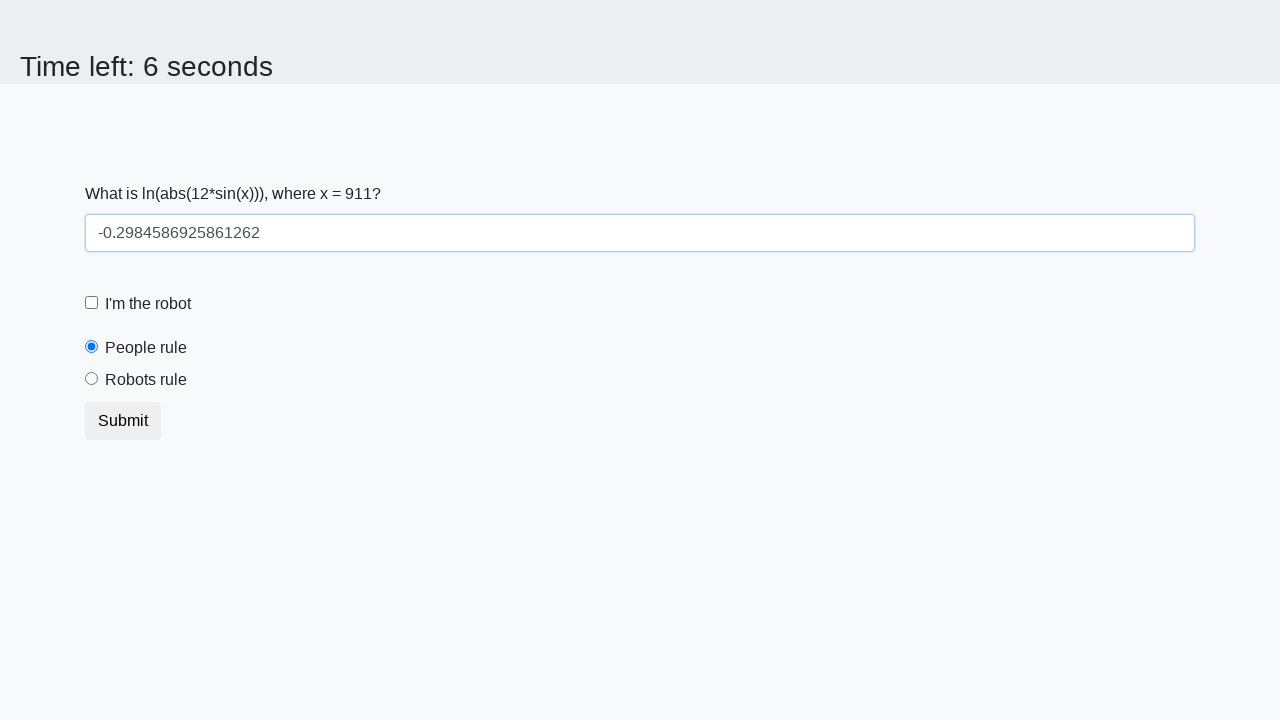

Clicked the 'I'm a robot' checkbox at (148, 304) on [for="robotCheckbox"]
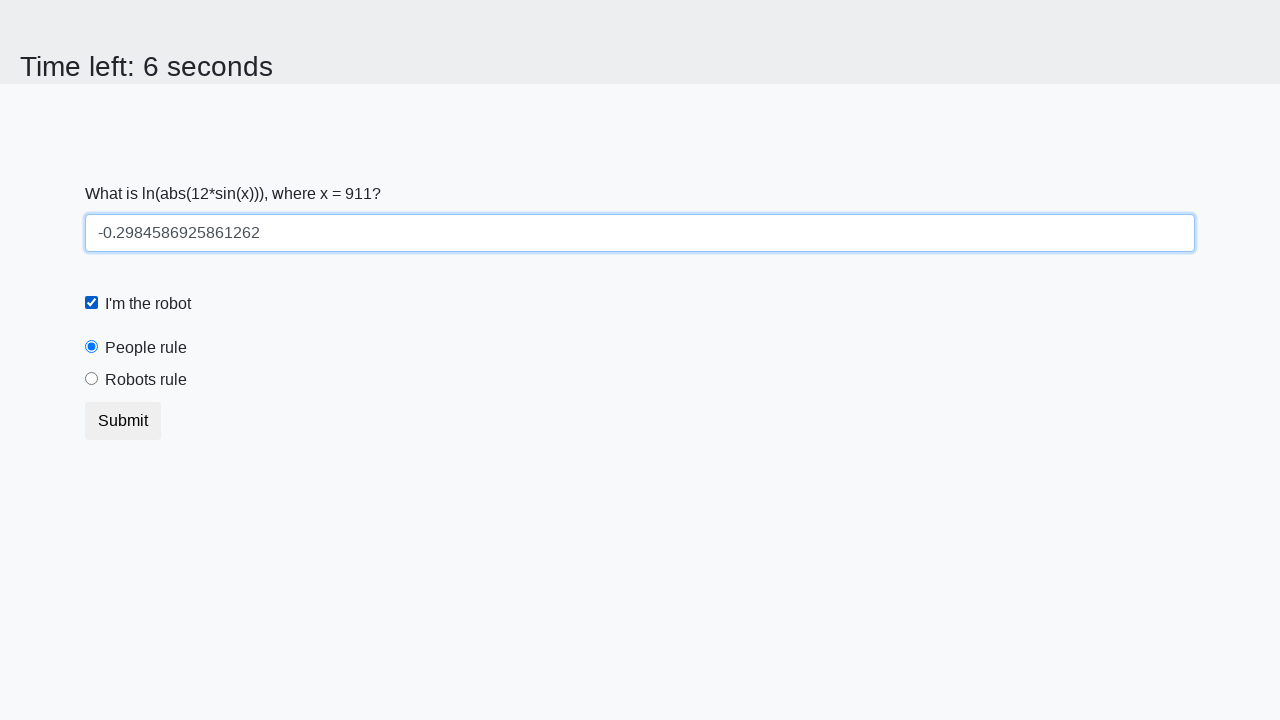

Selected the 'Robots rule!' radio button at (92, 379) on #robotsRule
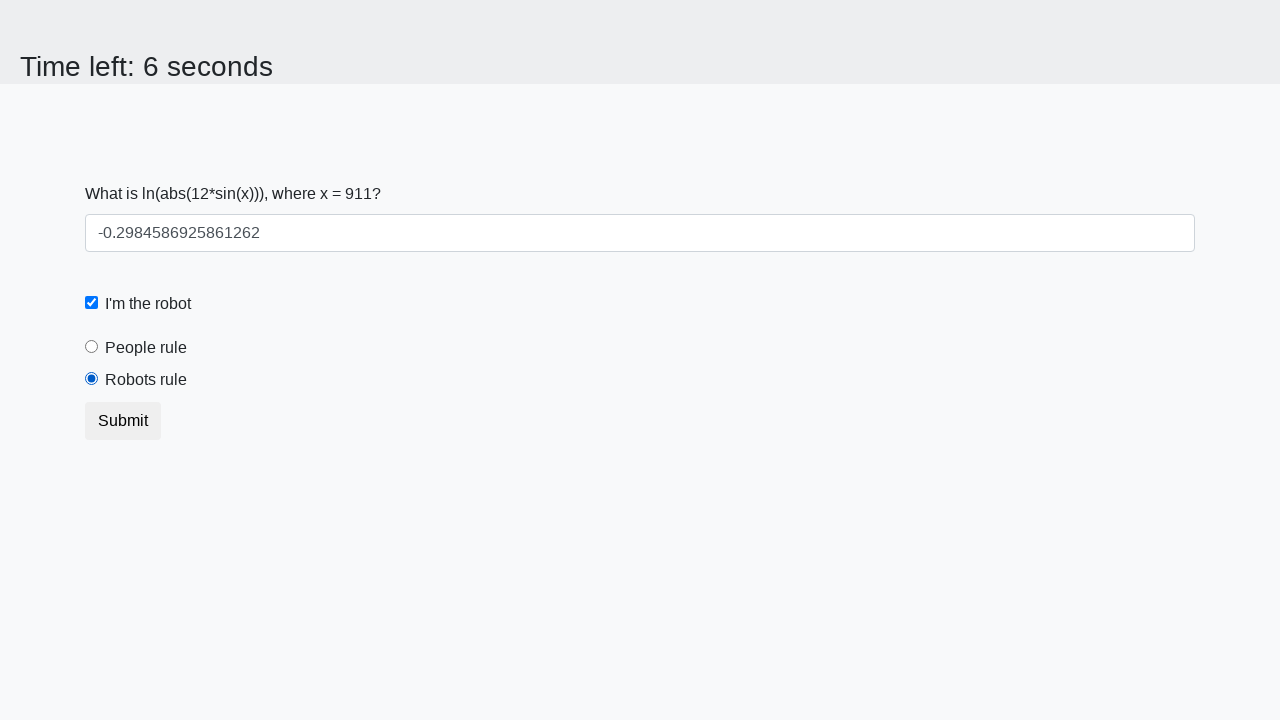

Clicked the submit button at (123, 421) on .btn
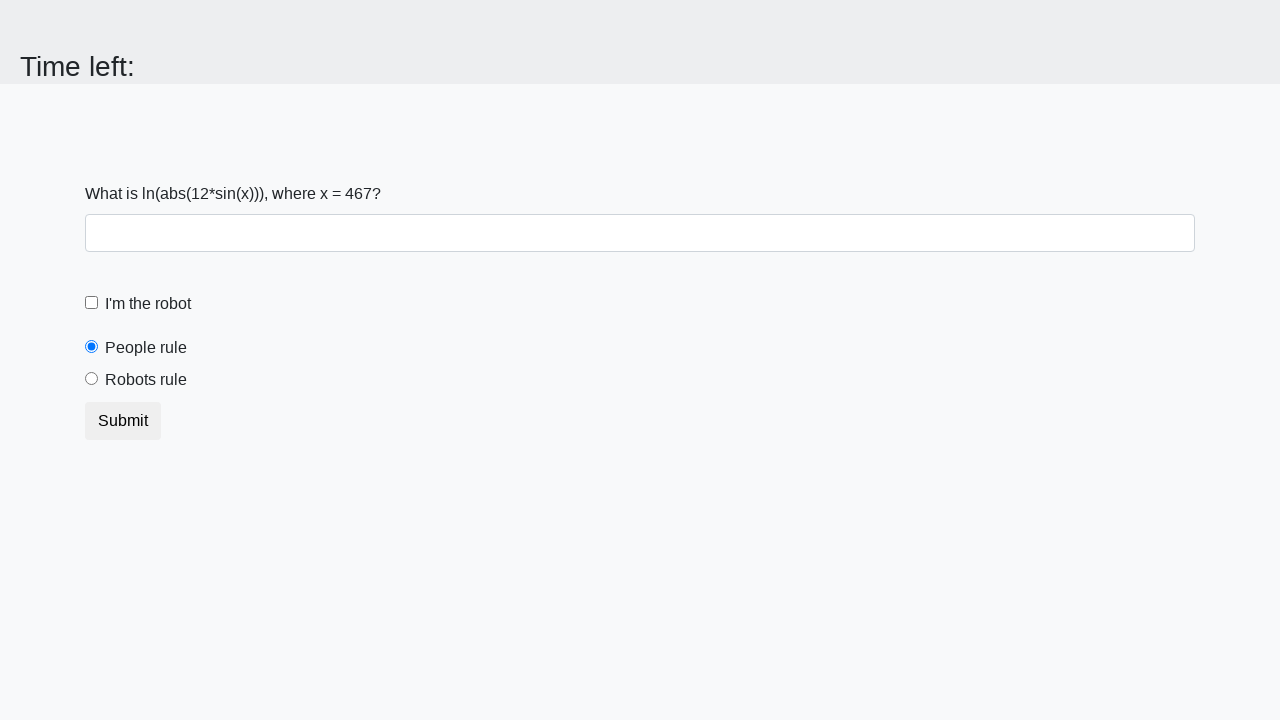

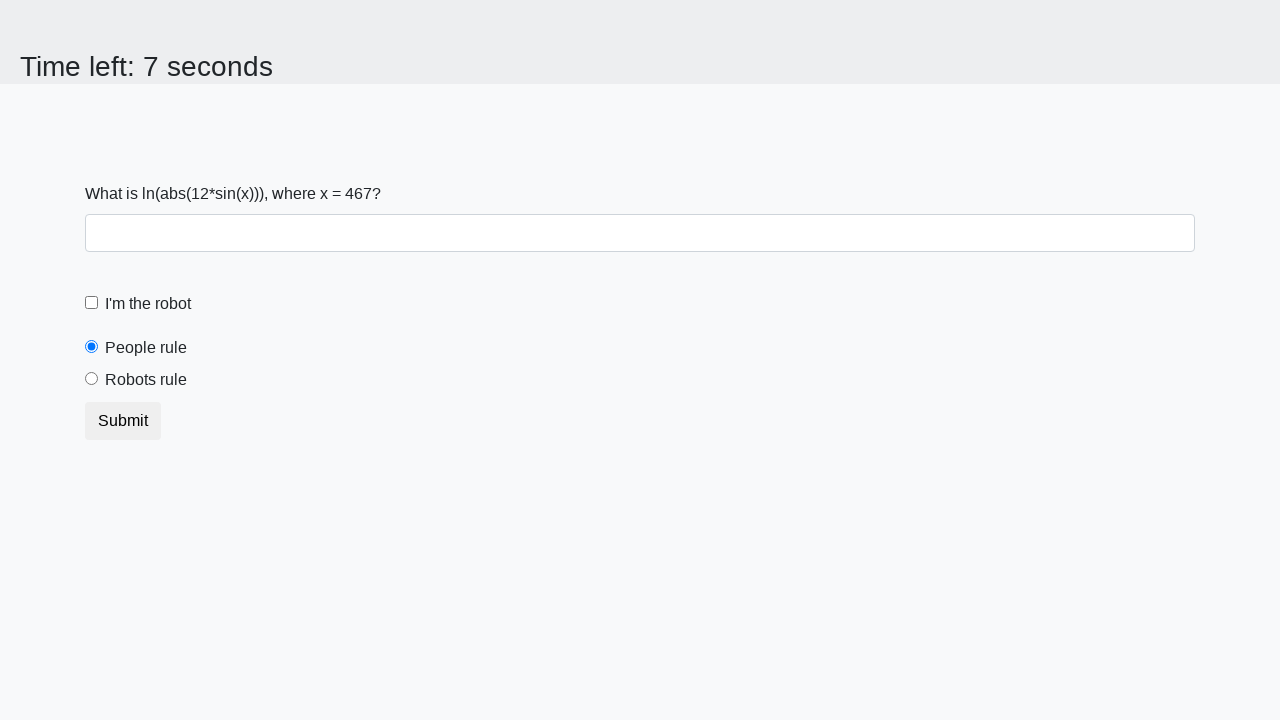